Tests alert button interaction on a practice website by pressing Enter key on an alert element

Starting URL: http://omayo.blogspot.com/

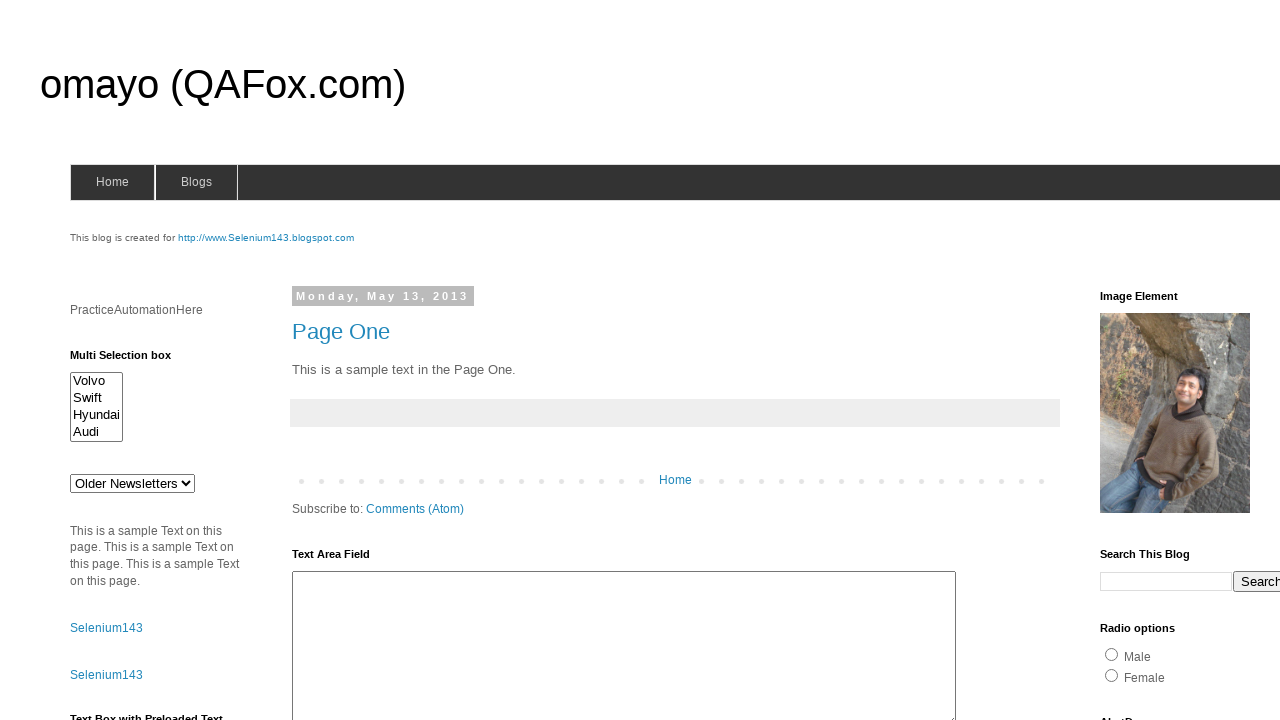

Pressed Enter key on alert button element with id 'alert1' on #alert1
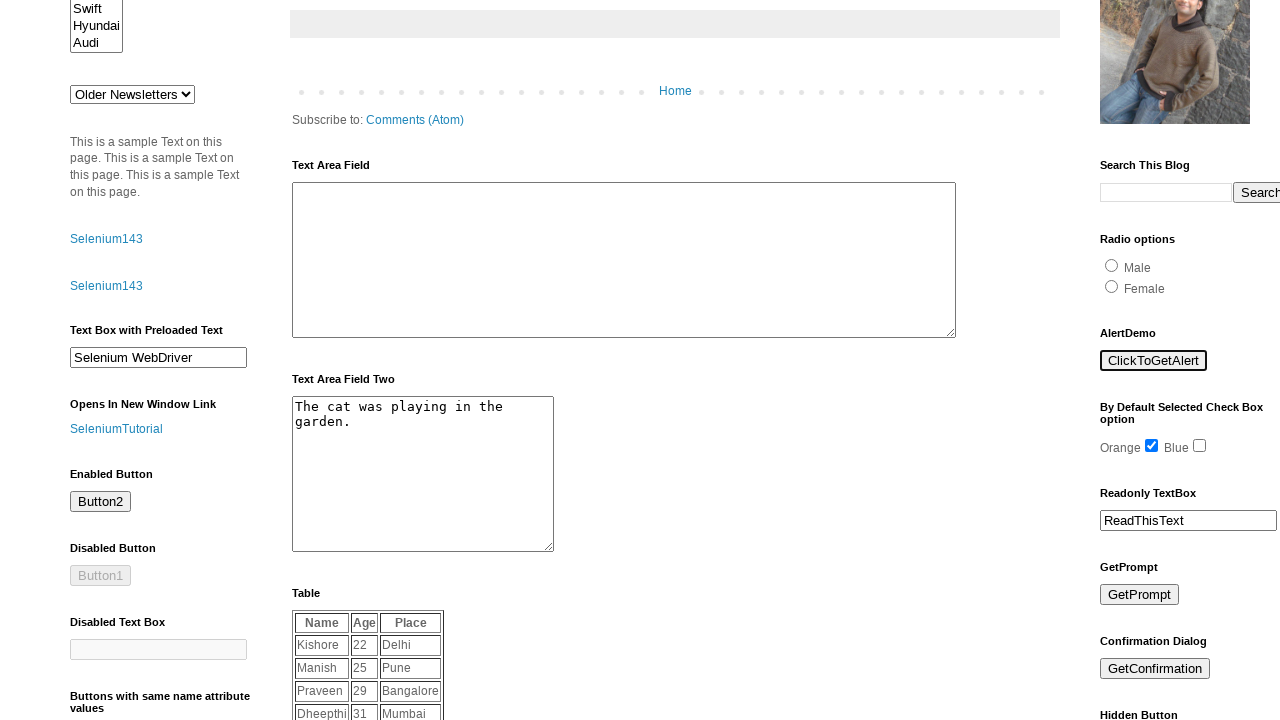

Waited 2000ms for potential alert or action to complete
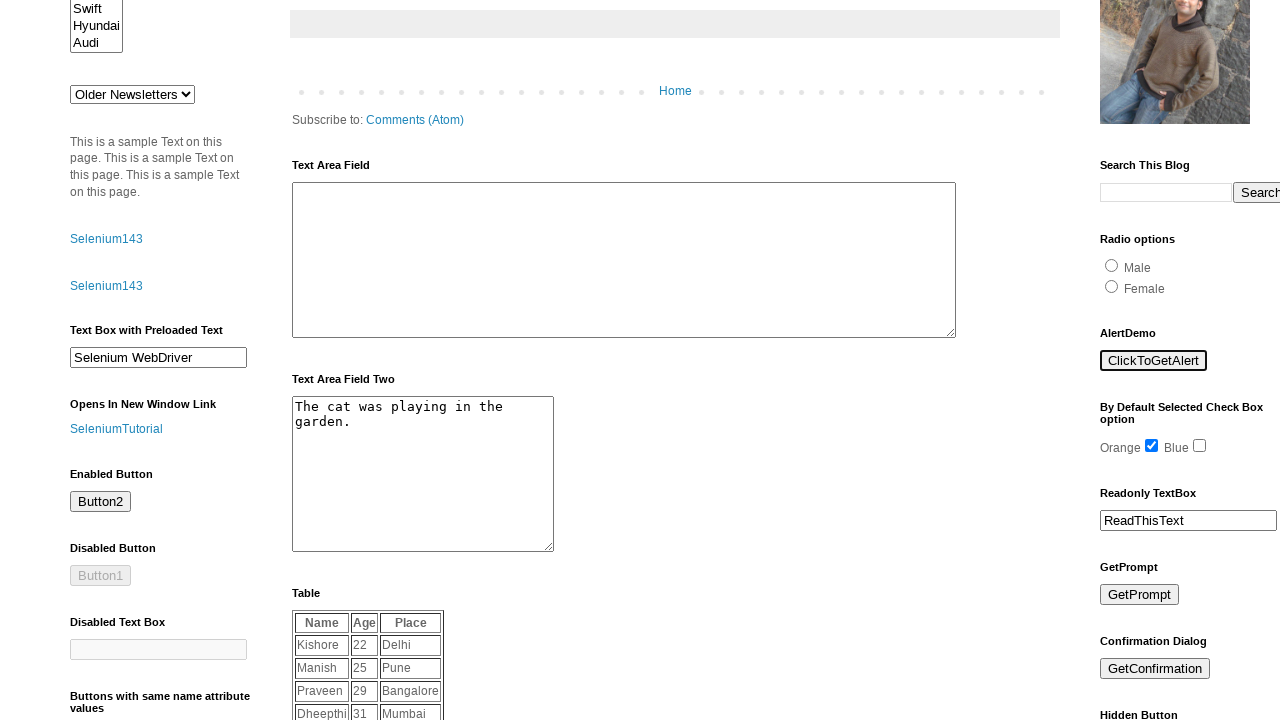

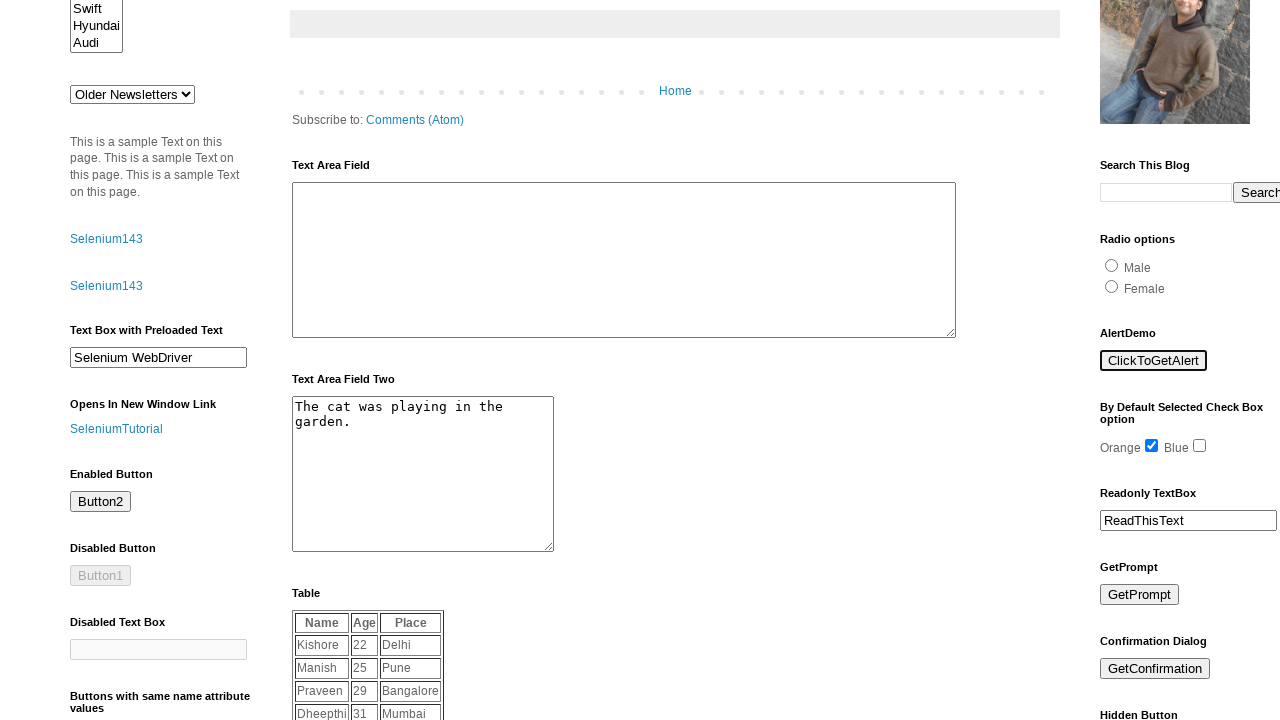